Tests that the currently applied filter link is highlighted with selected class

Starting URL: https://demo.playwright.dev/todomvc

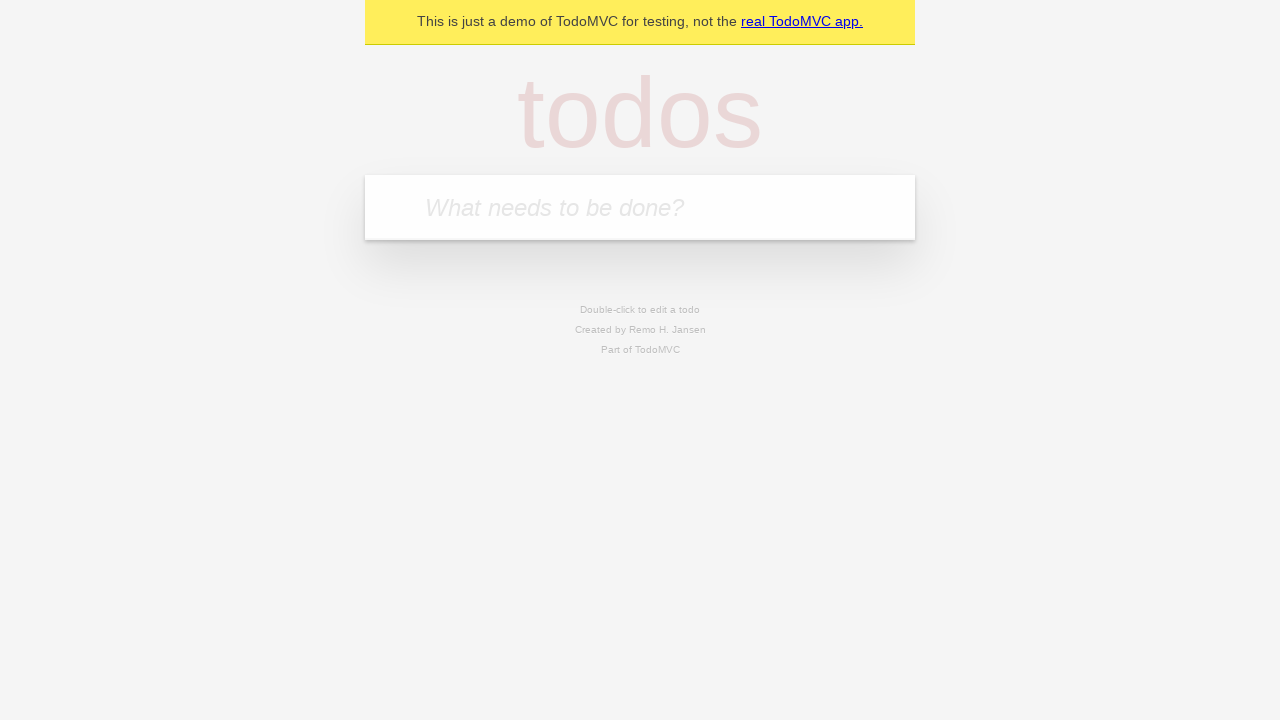

Filled todo input with 'buy some cheese' on internal:attr=[placeholder="What needs to be done?"i]
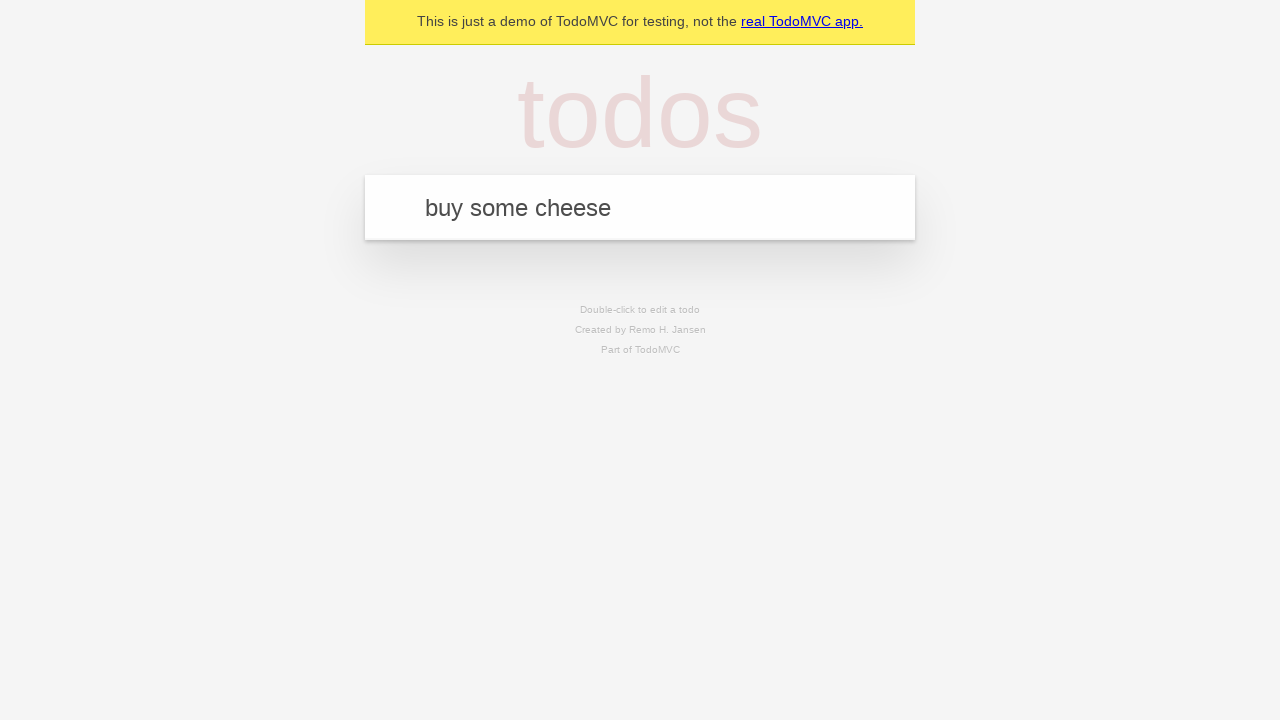

Pressed Enter to add first todo on internal:attr=[placeholder="What needs to be done?"i]
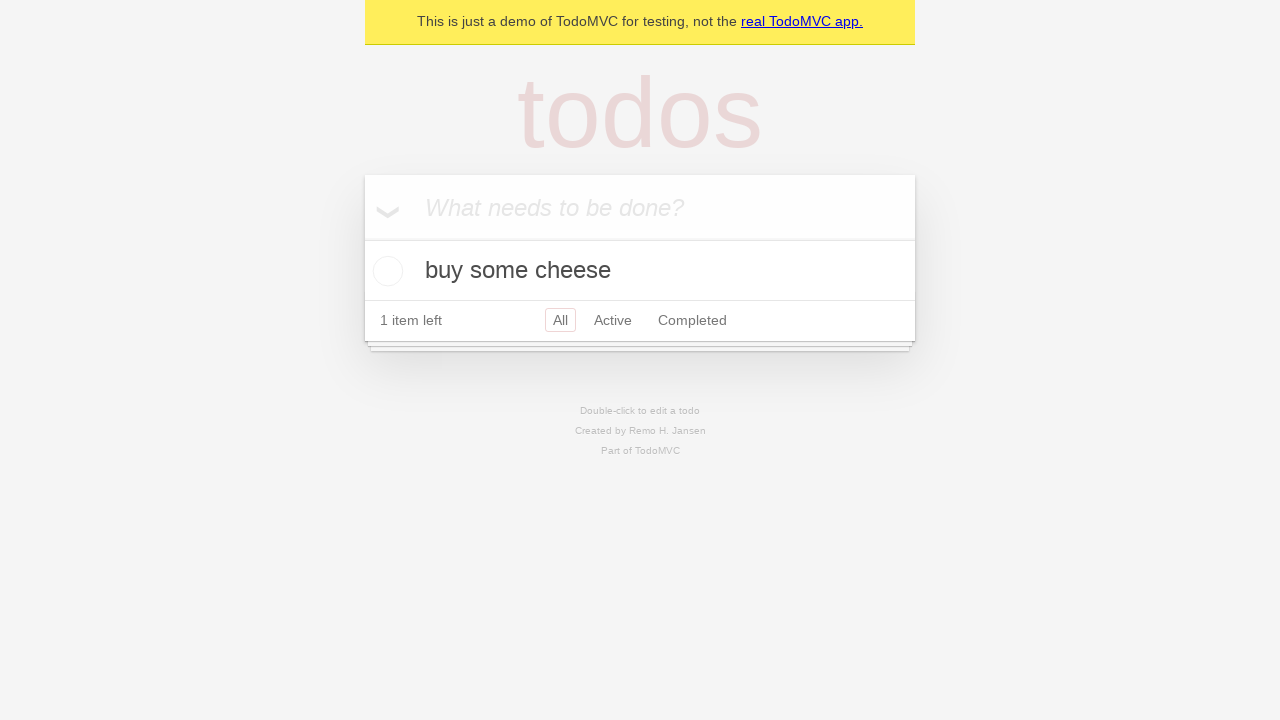

Filled todo input with 'feed the cat' on internal:attr=[placeholder="What needs to be done?"i]
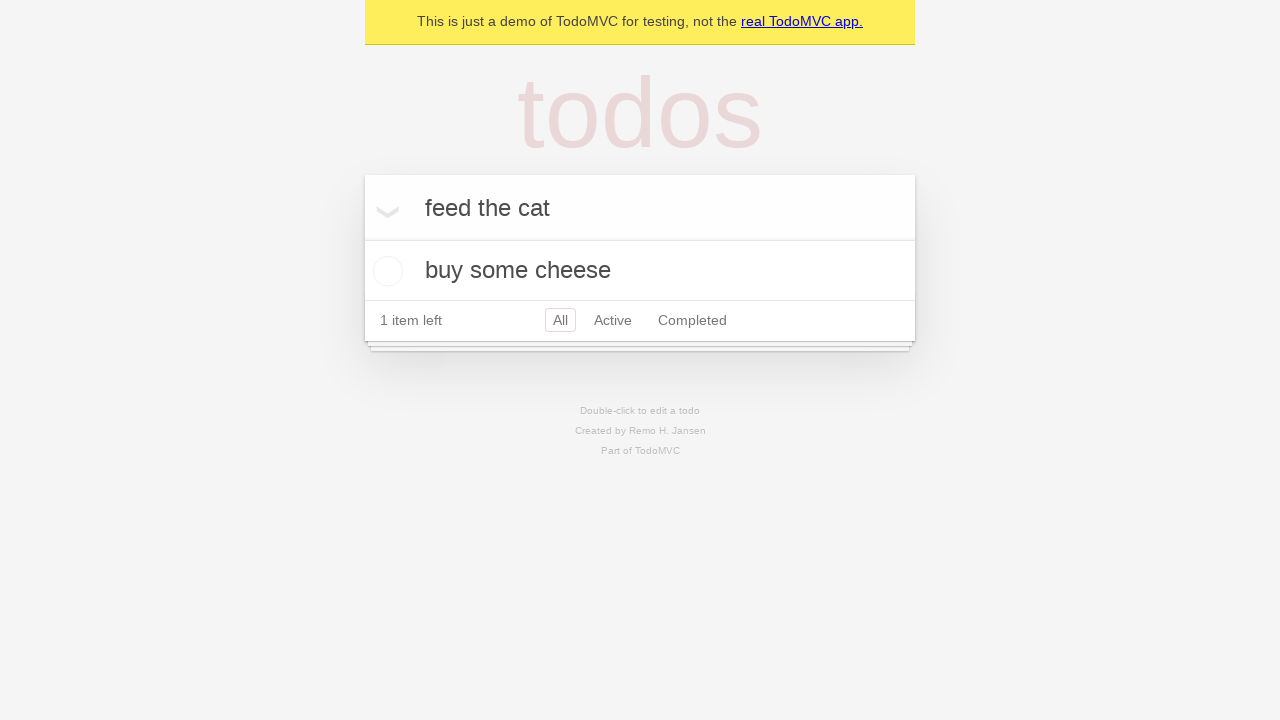

Pressed Enter to add second todo on internal:attr=[placeholder="What needs to be done?"i]
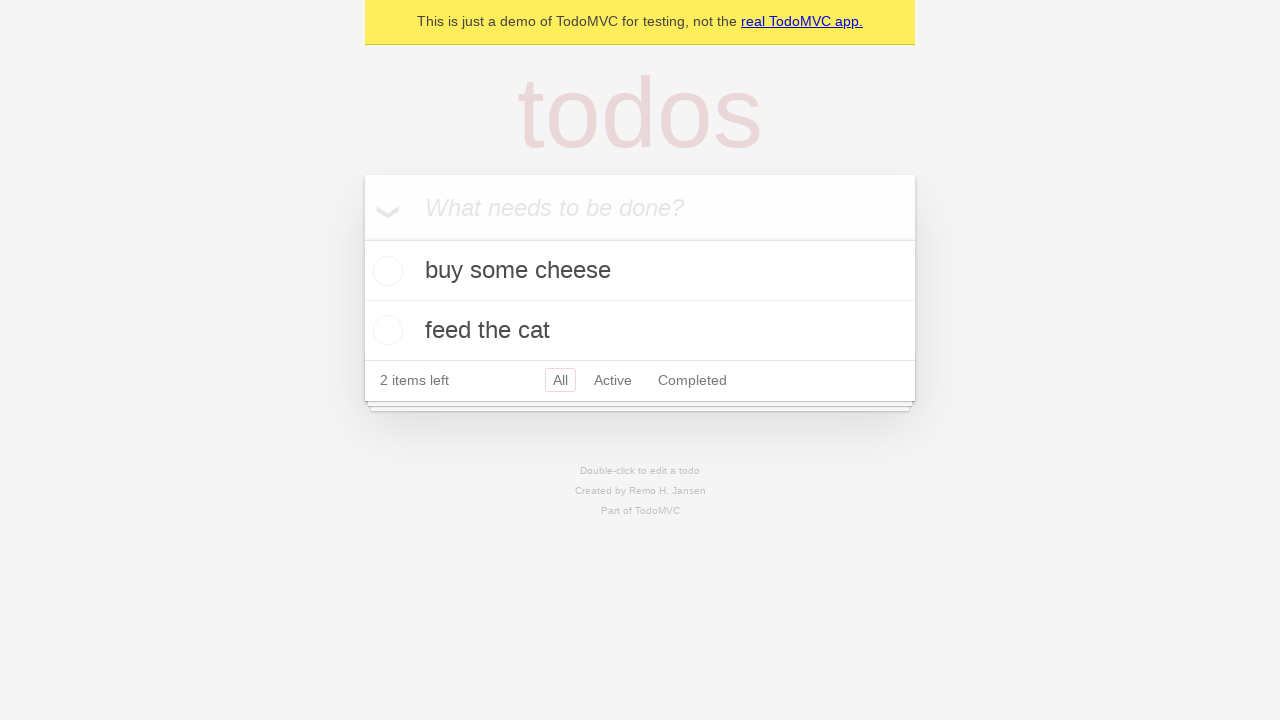

Filled todo input with 'book a doctors appointment' on internal:attr=[placeholder="What needs to be done?"i]
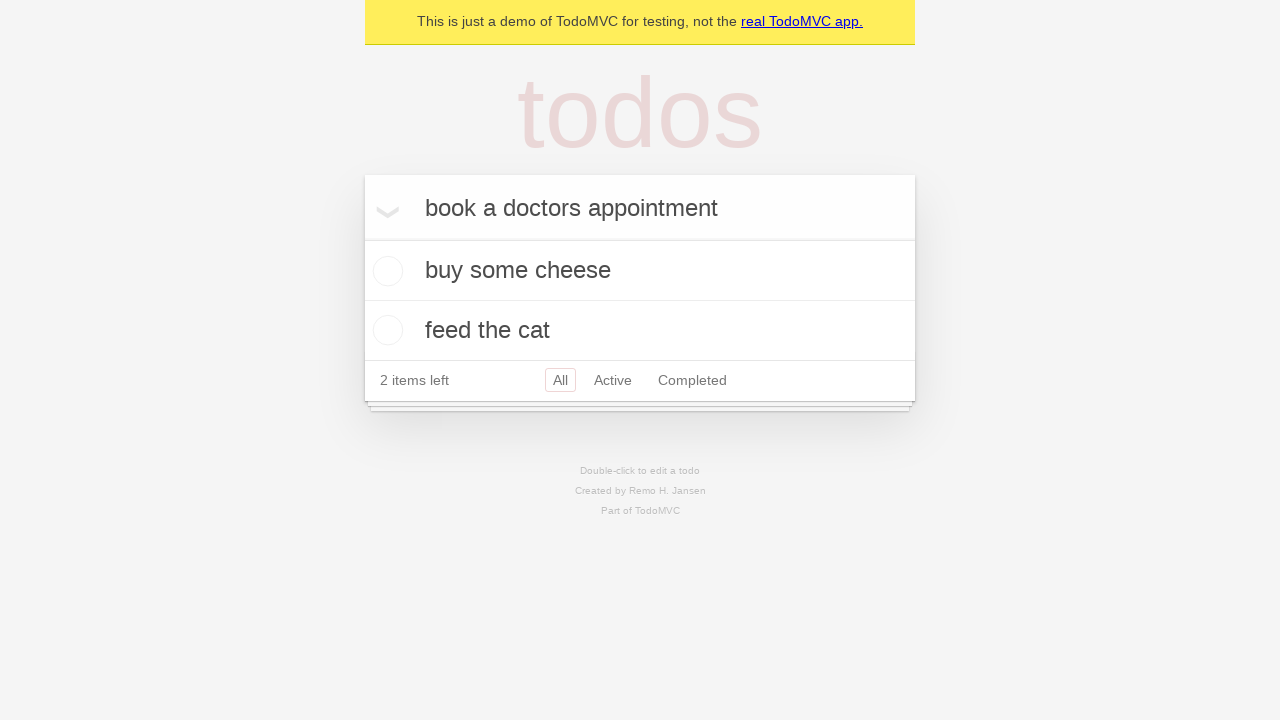

Pressed Enter to add third todo on internal:attr=[placeholder="What needs to be done?"i]
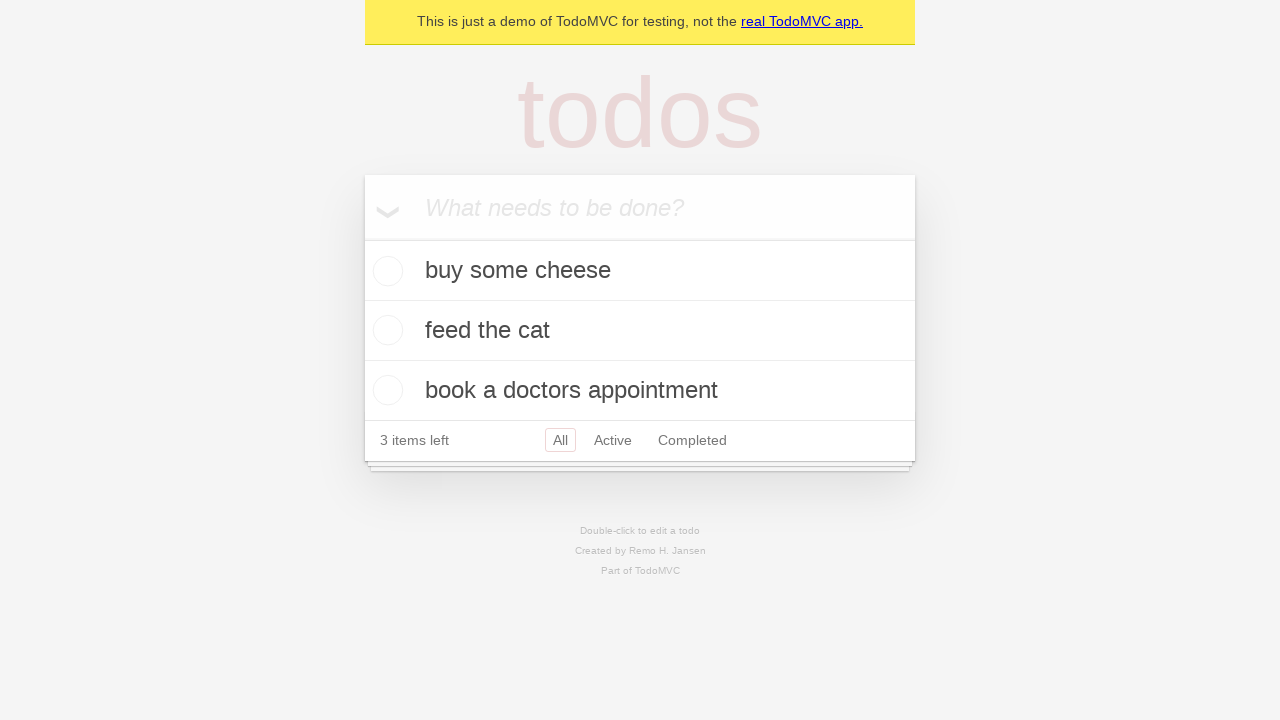

Clicked Active filter link at (613, 440) on internal:role=link[name="Active"i]
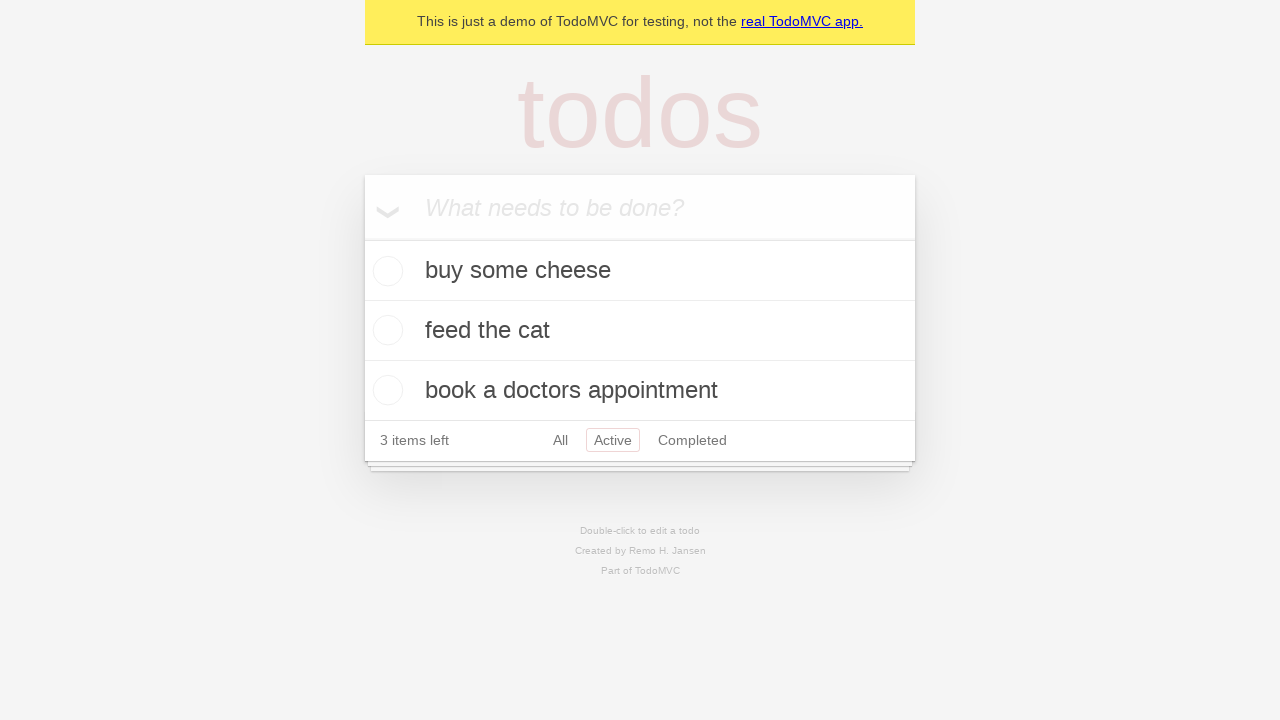

Clicked Completed filter link at (692, 440) on internal:role=link[name="Completed"i]
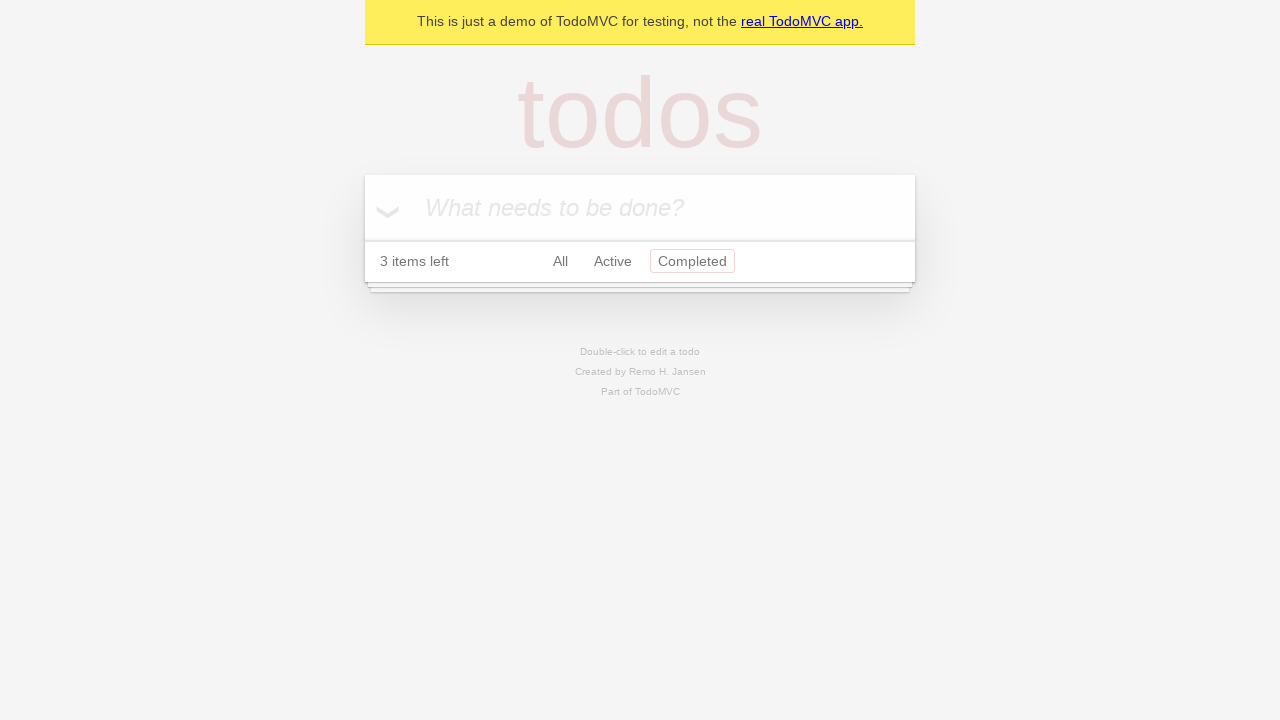

Completed filter link is now highlighted with selected class
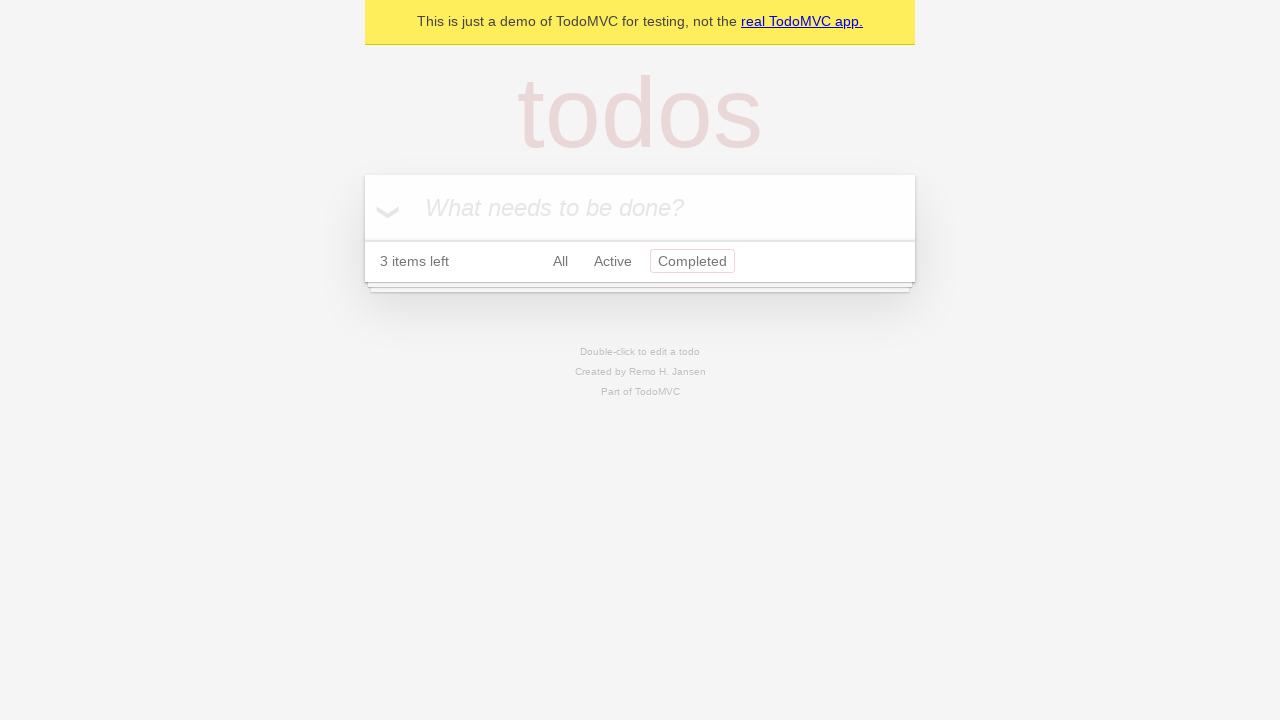

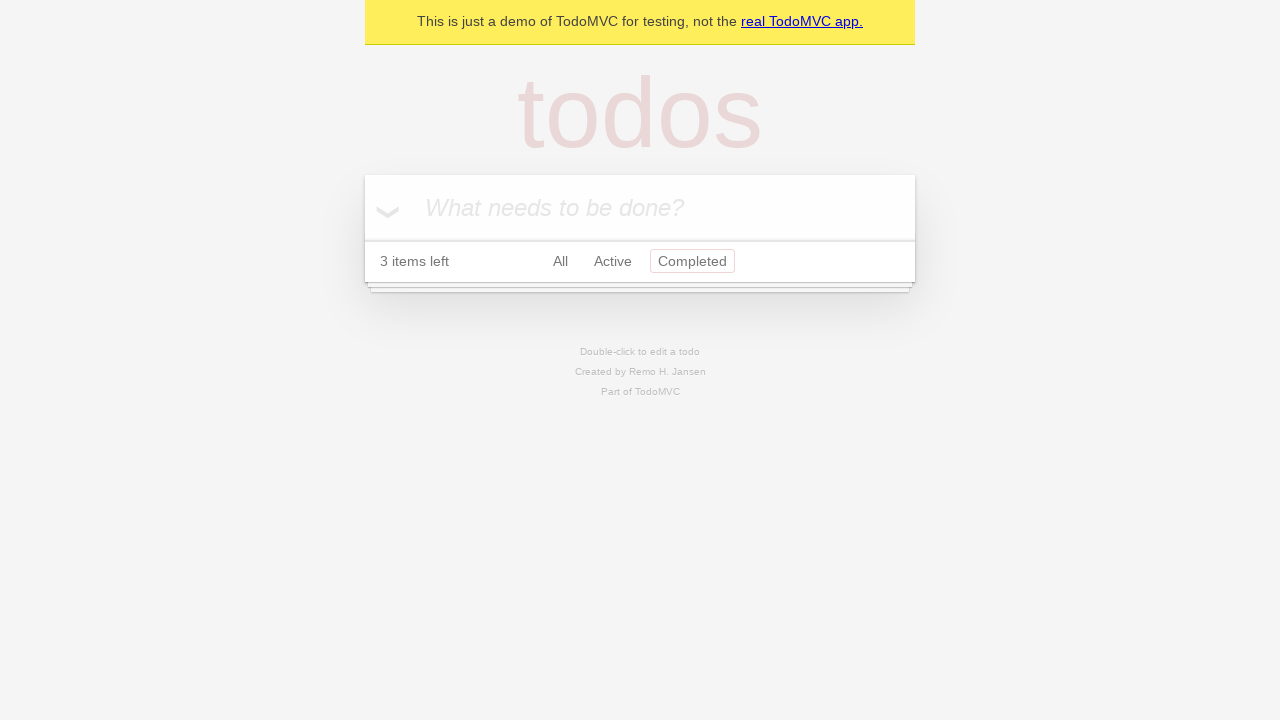